Navigates to Hotstar India homepage and maximizes the browser window

Starting URL: https://www.hotstar.com/in

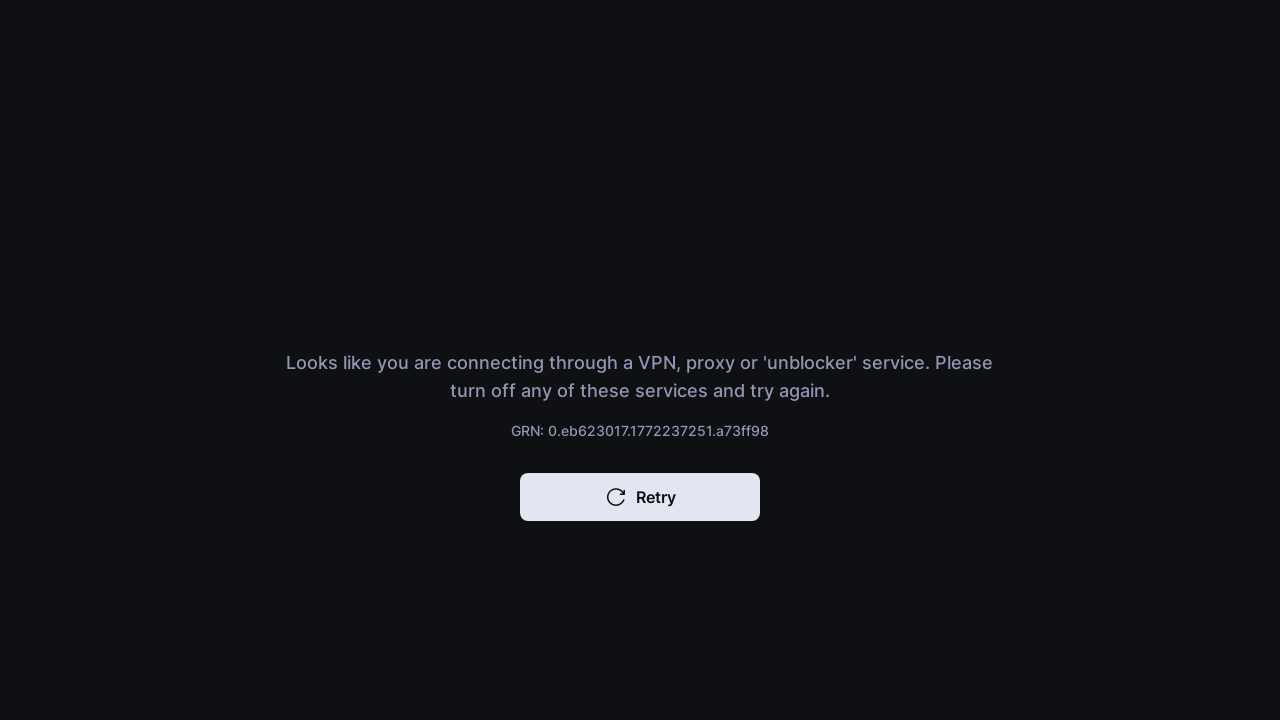

Waited for page to load - DOM content loaded
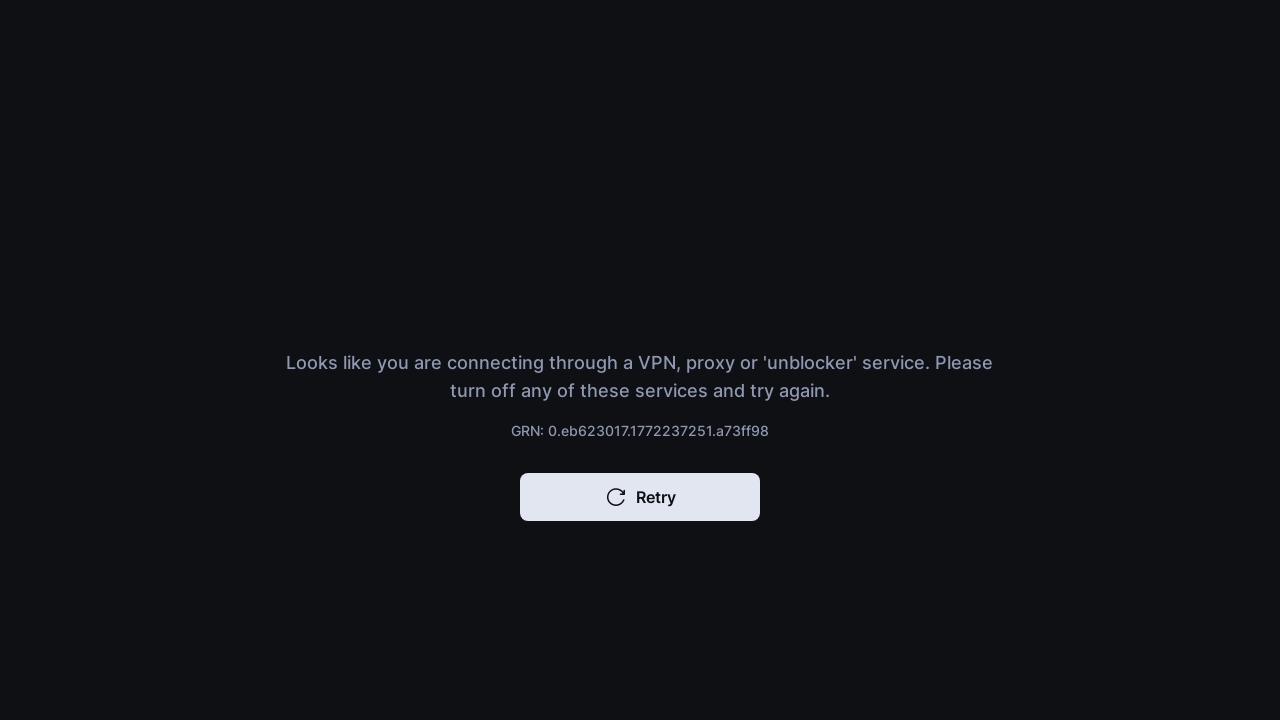

Maximized browser window to 1920x1080
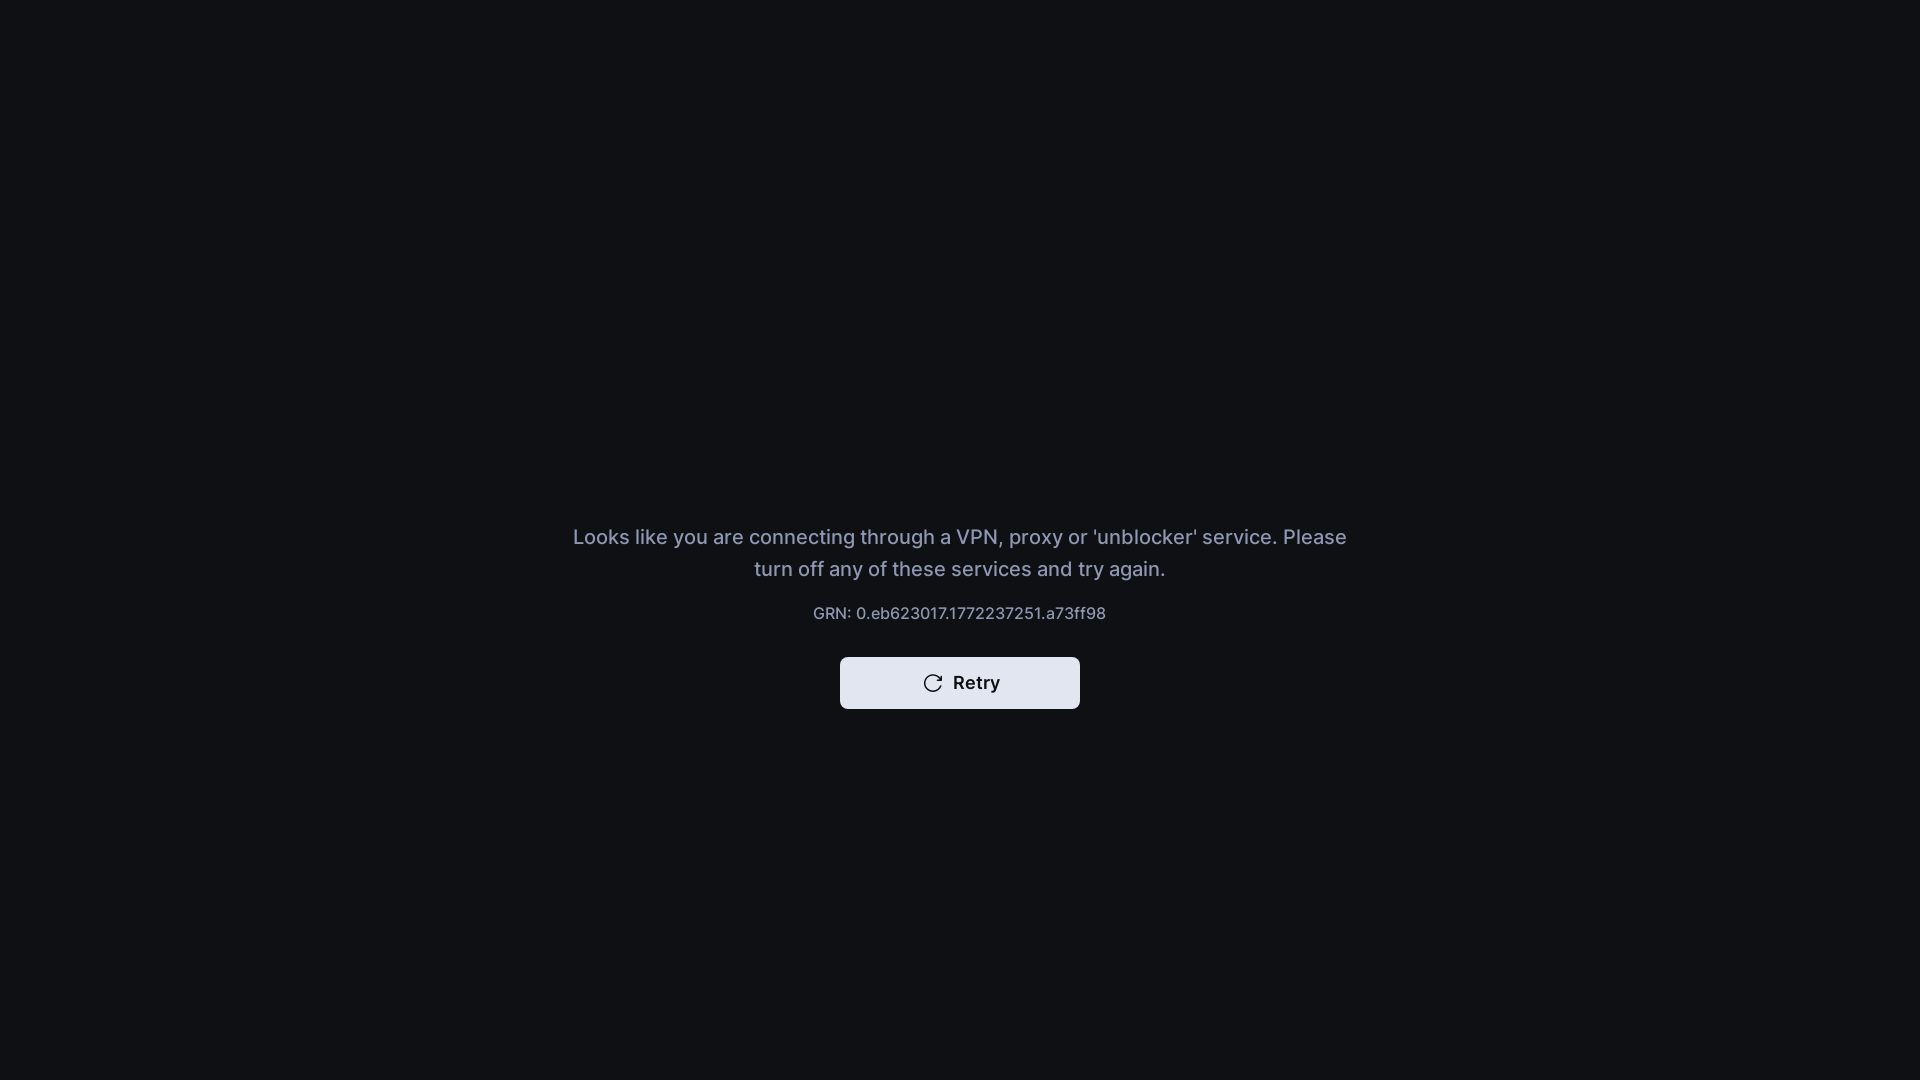

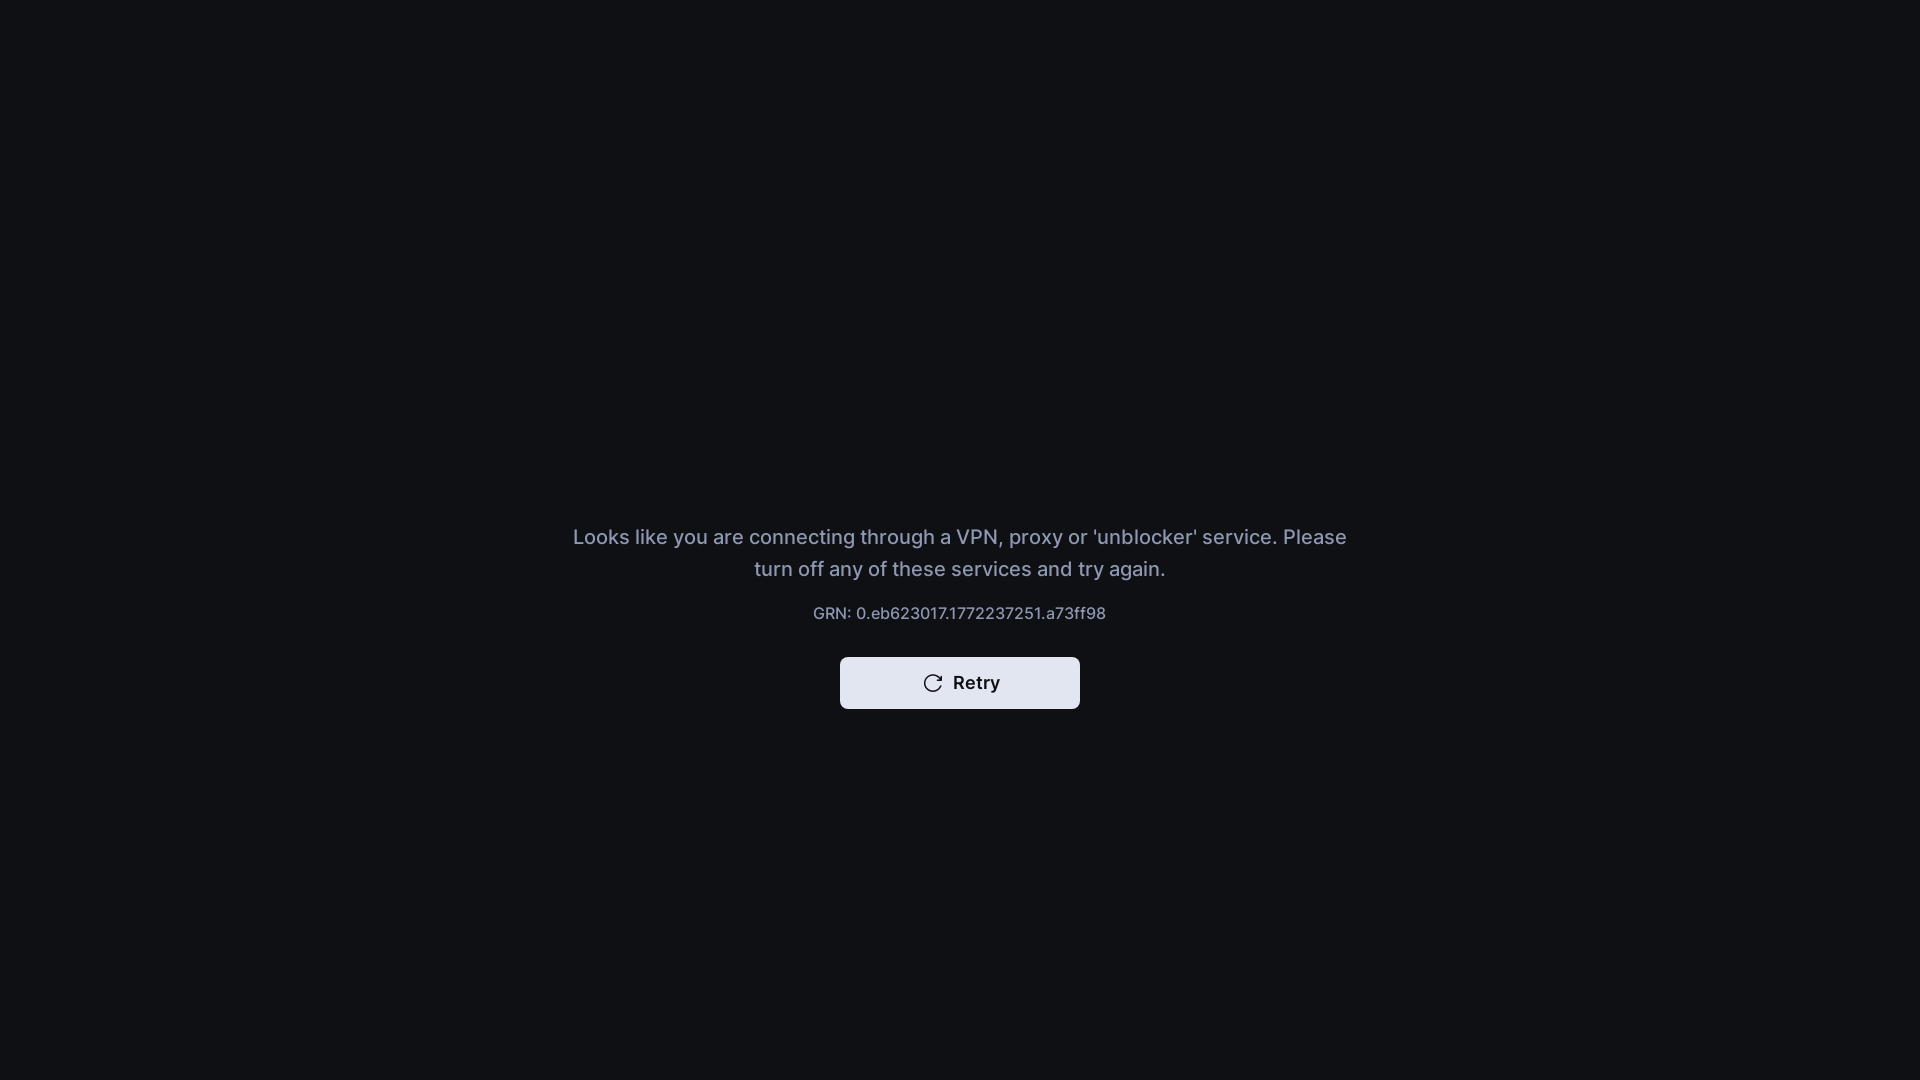